Navigates to CRM Pro website and waits for the page to fully load using JavaScript ready state check

Starting URL: https://classic.crmpro.com/

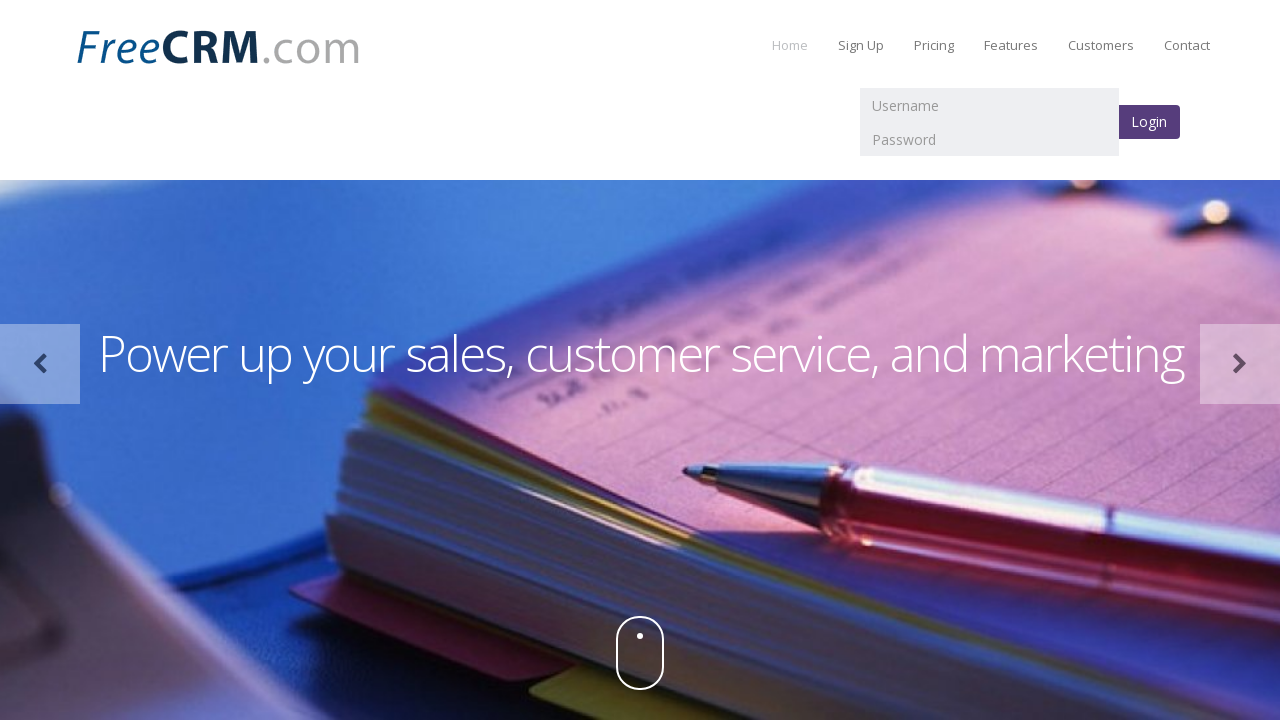

Waited for network idle state - page resources loaded
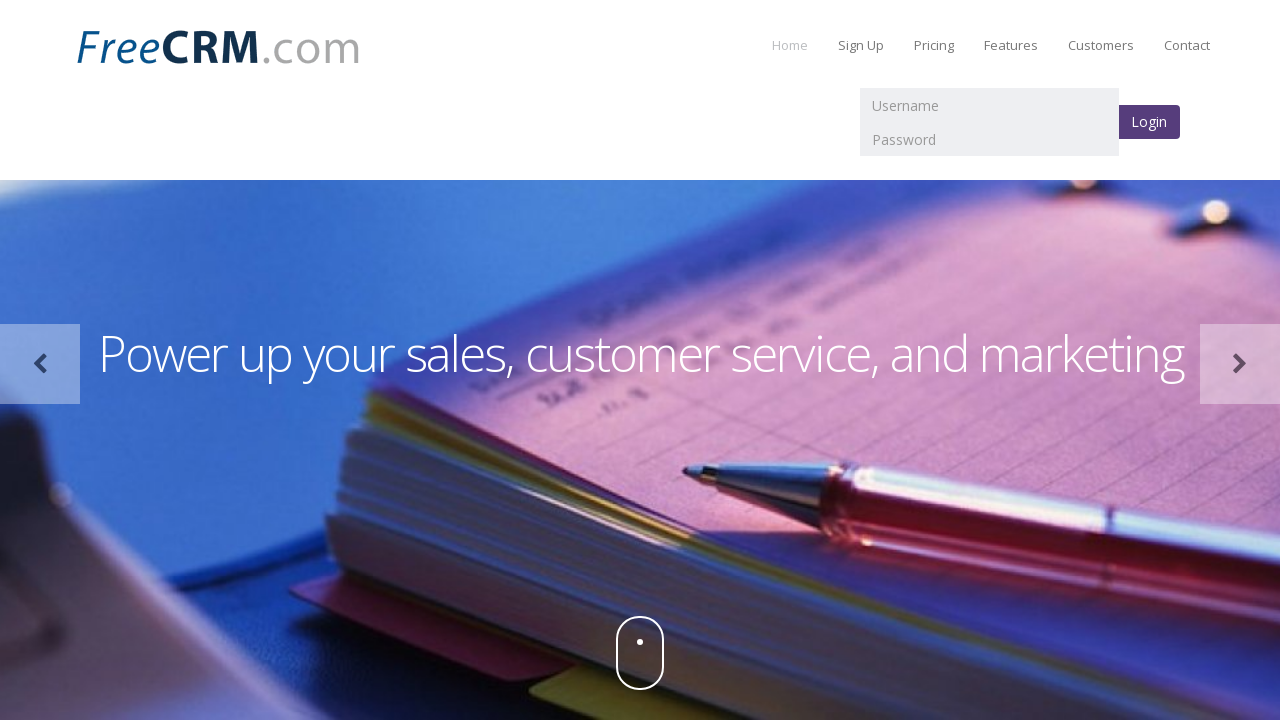

Evaluated JavaScript to verify document ready state is 'complete'
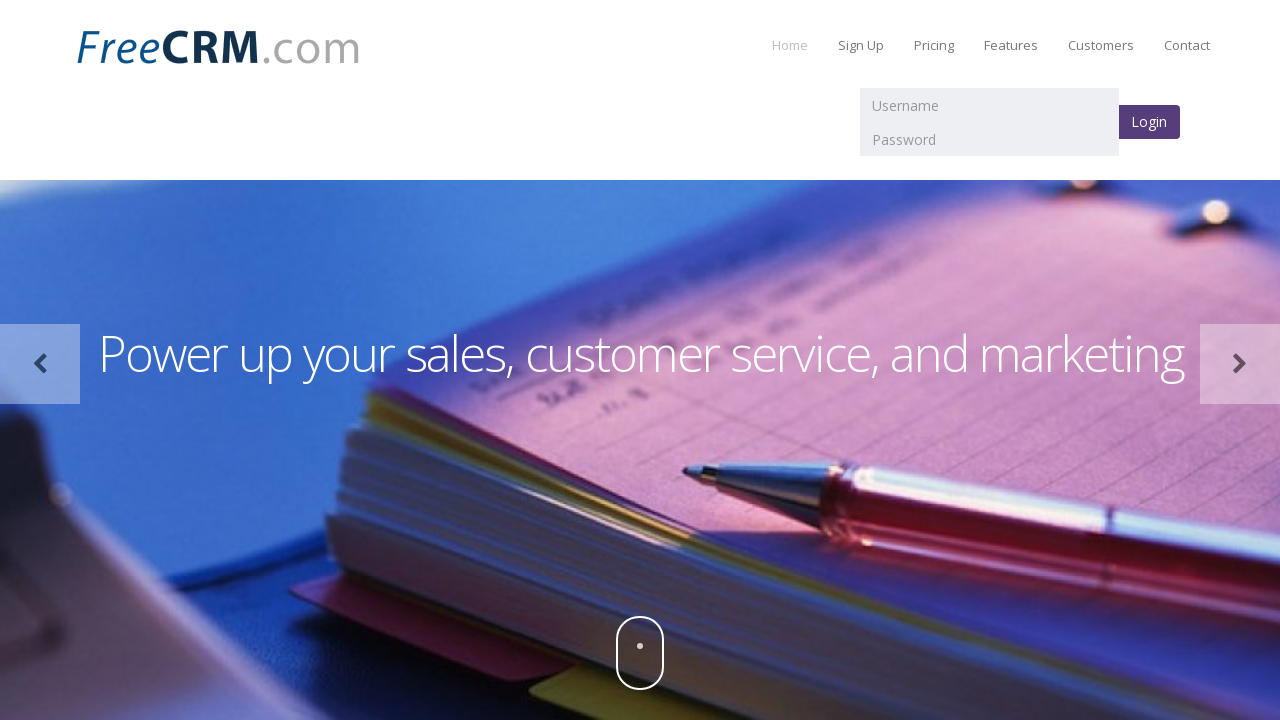

Page confirmed to be fully loaded
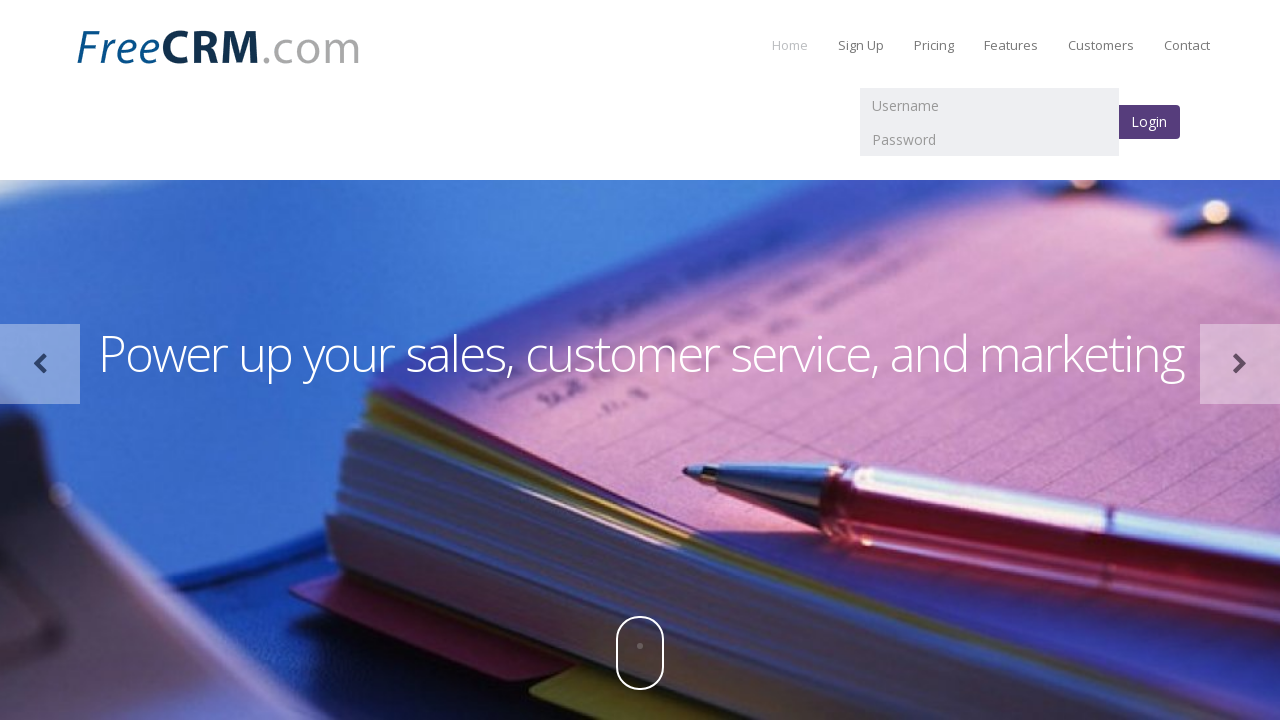

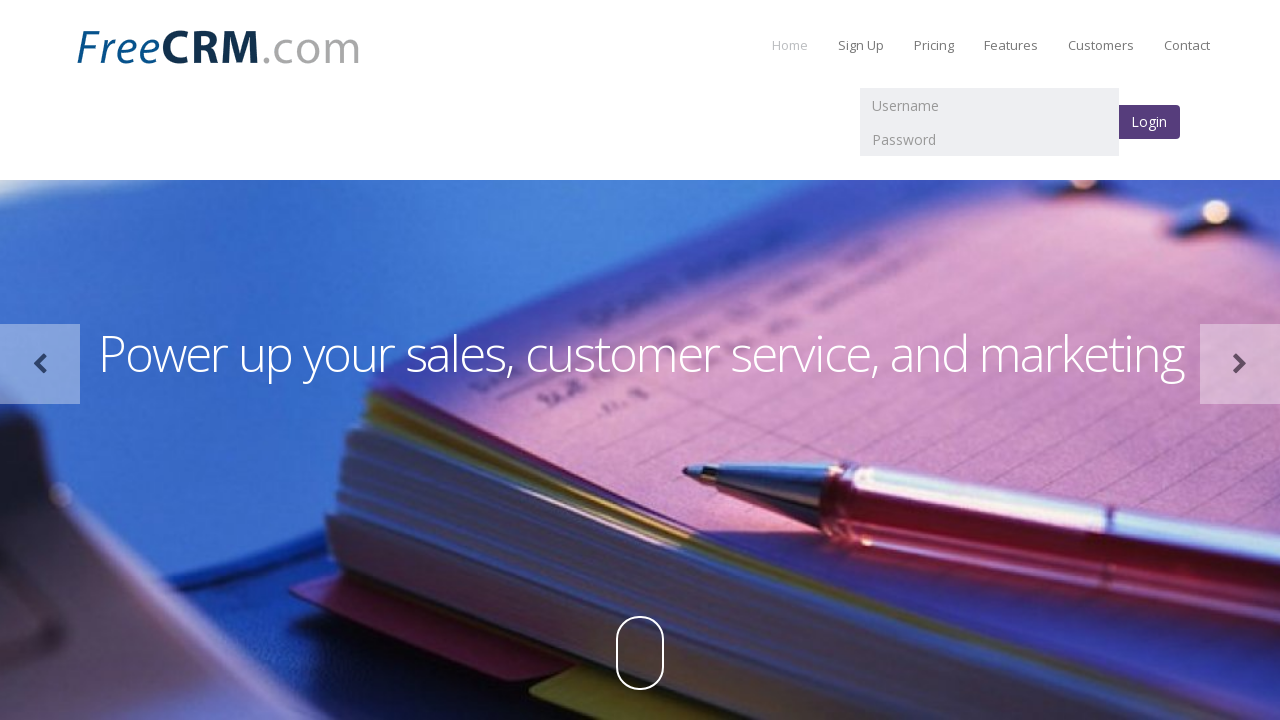